Tests the checkout flow by attempting to place an order with an empty cart, filling in customer name and card details, and verifying the order placement behavior.

Starting URL: https://www.demoblaze.com/cart.html

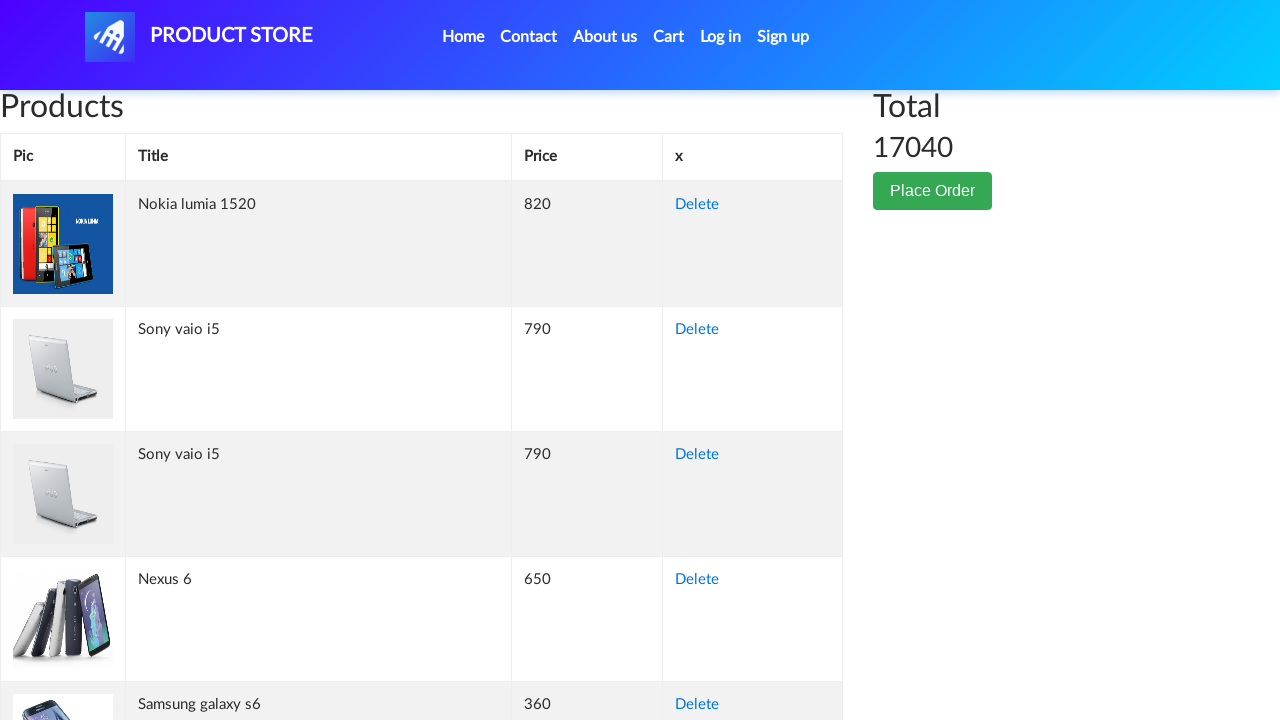

Waited for DOM content loaded on cart page
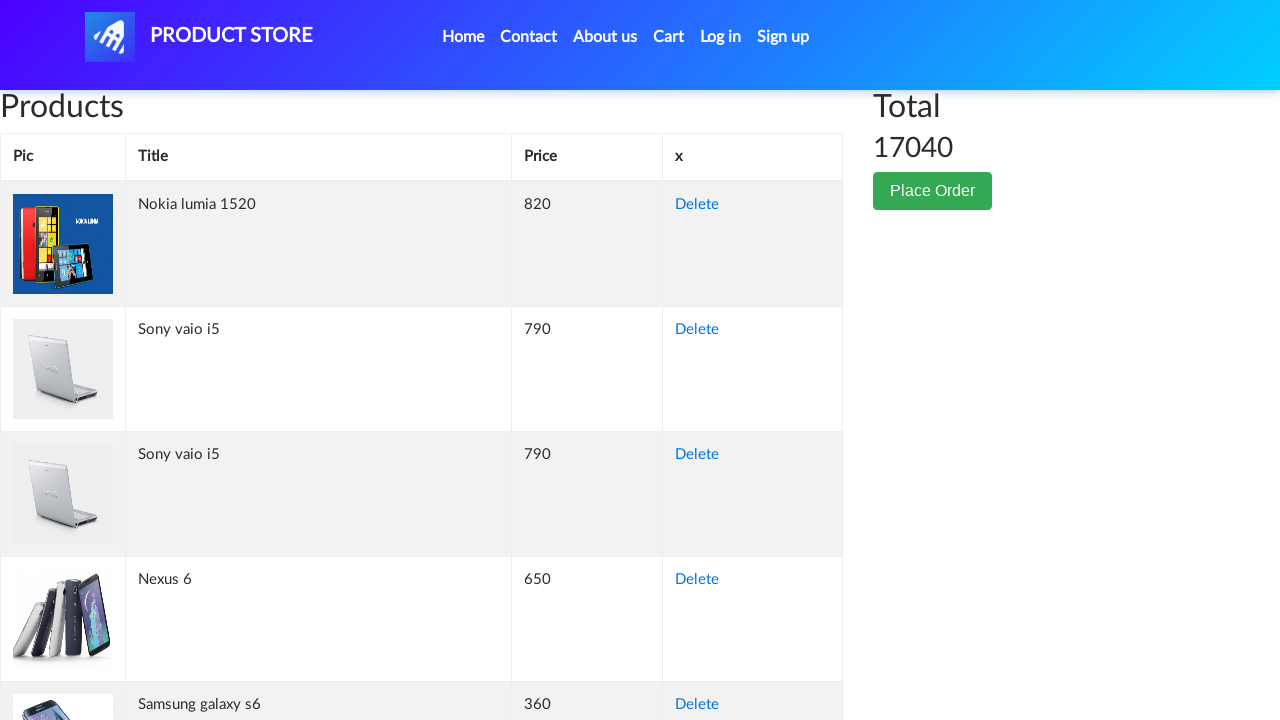

Waited 2 seconds for cart page to fully render
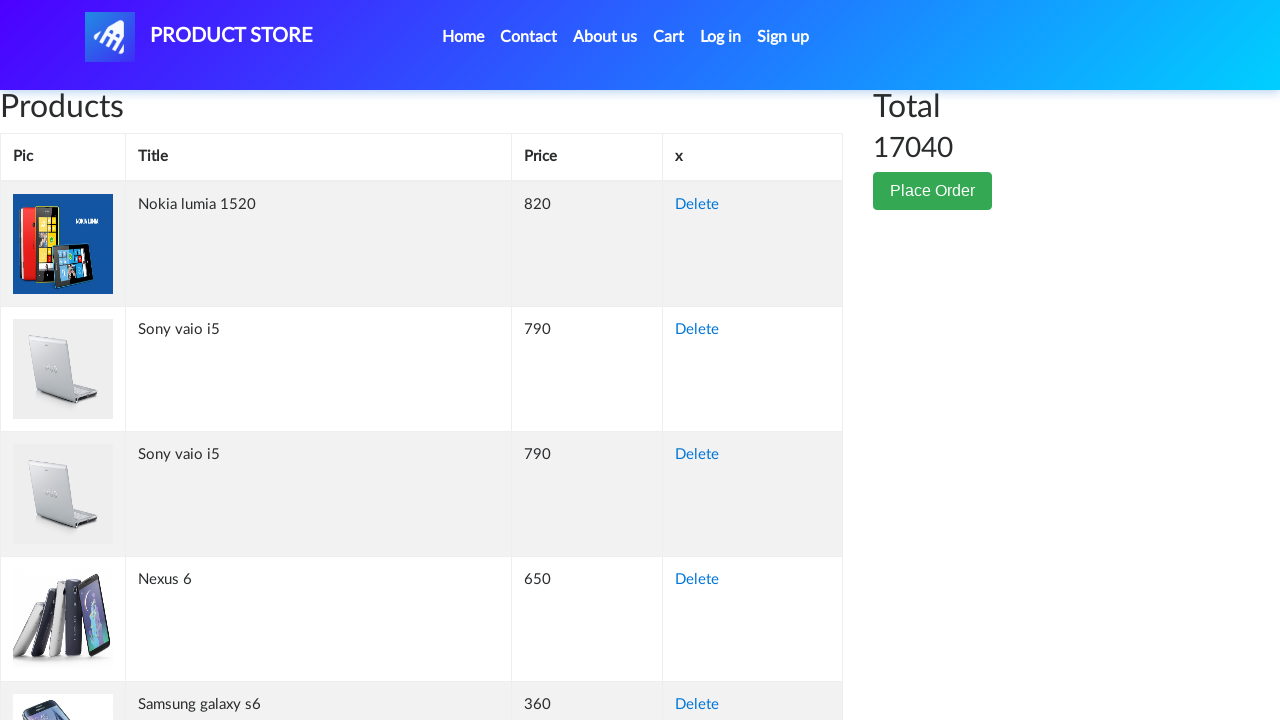

Clicked Place Order button to open checkout modal at (933, 191) on xpath=//button[@class='btn btn-success']
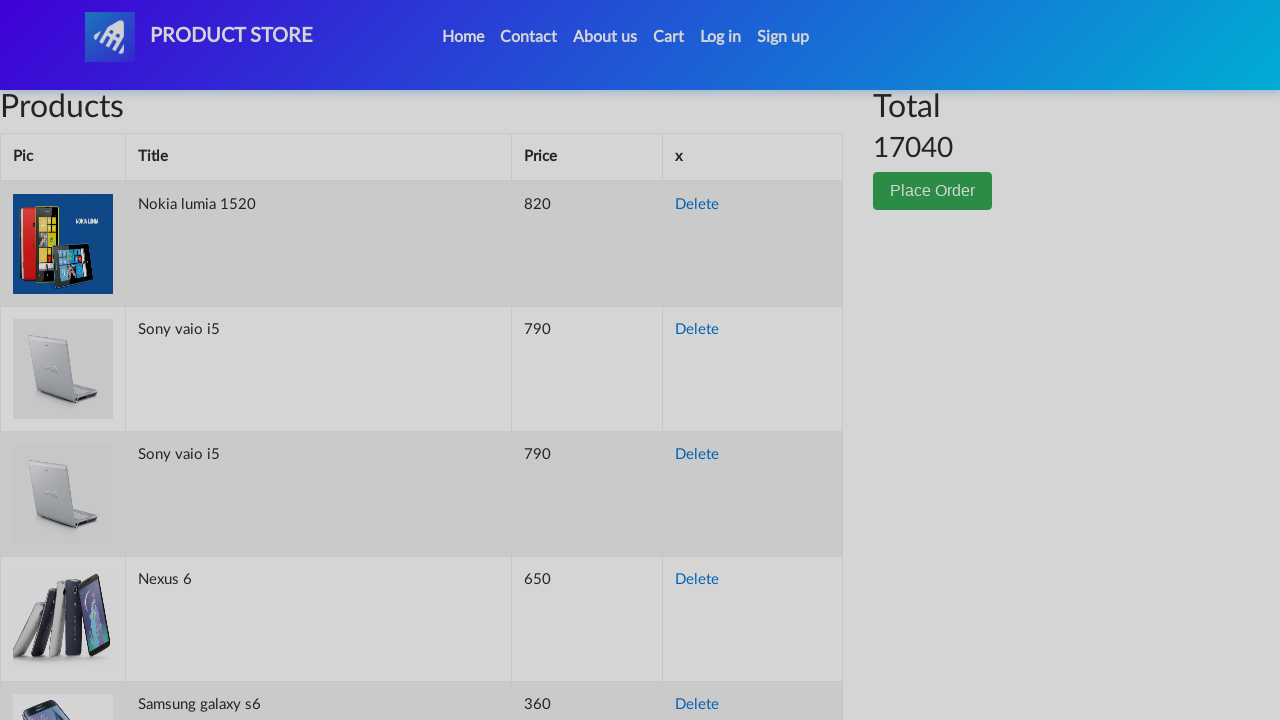

Filled customer name field with 'JohnDoe' on xpath=//input[@id='name']
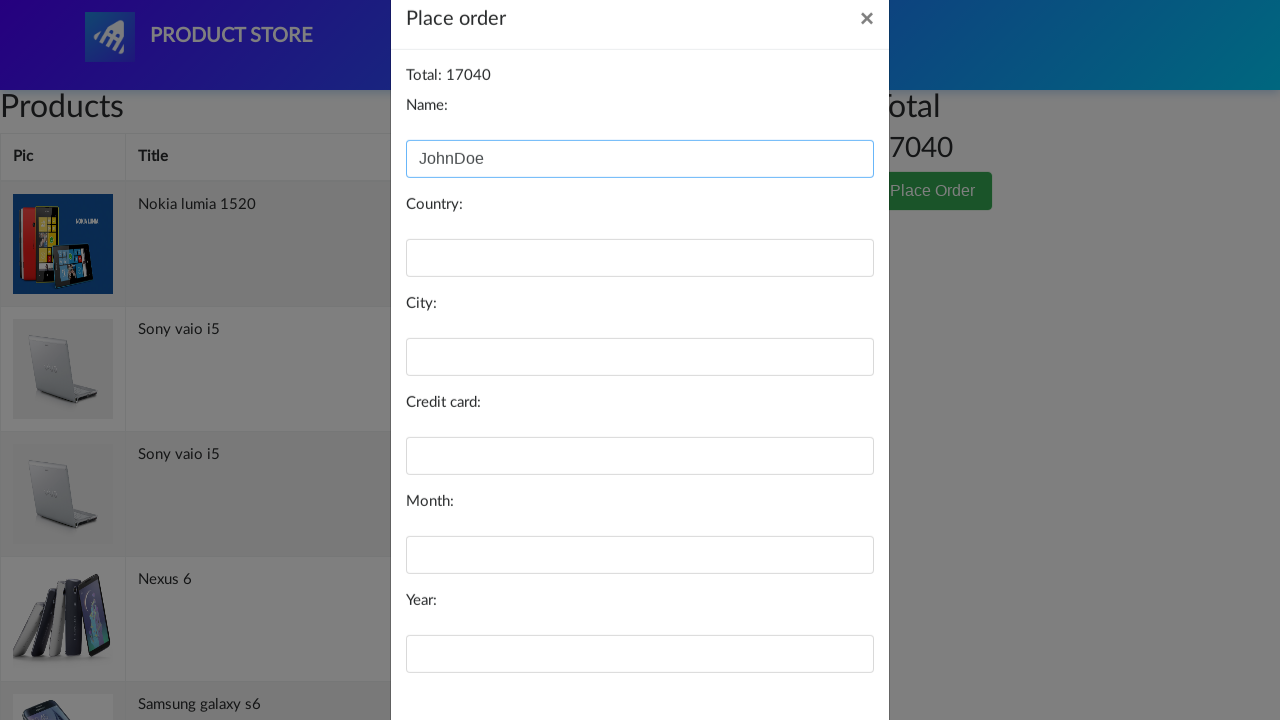

Filled card number field with '9876543210' on xpath=//input[@id='card']
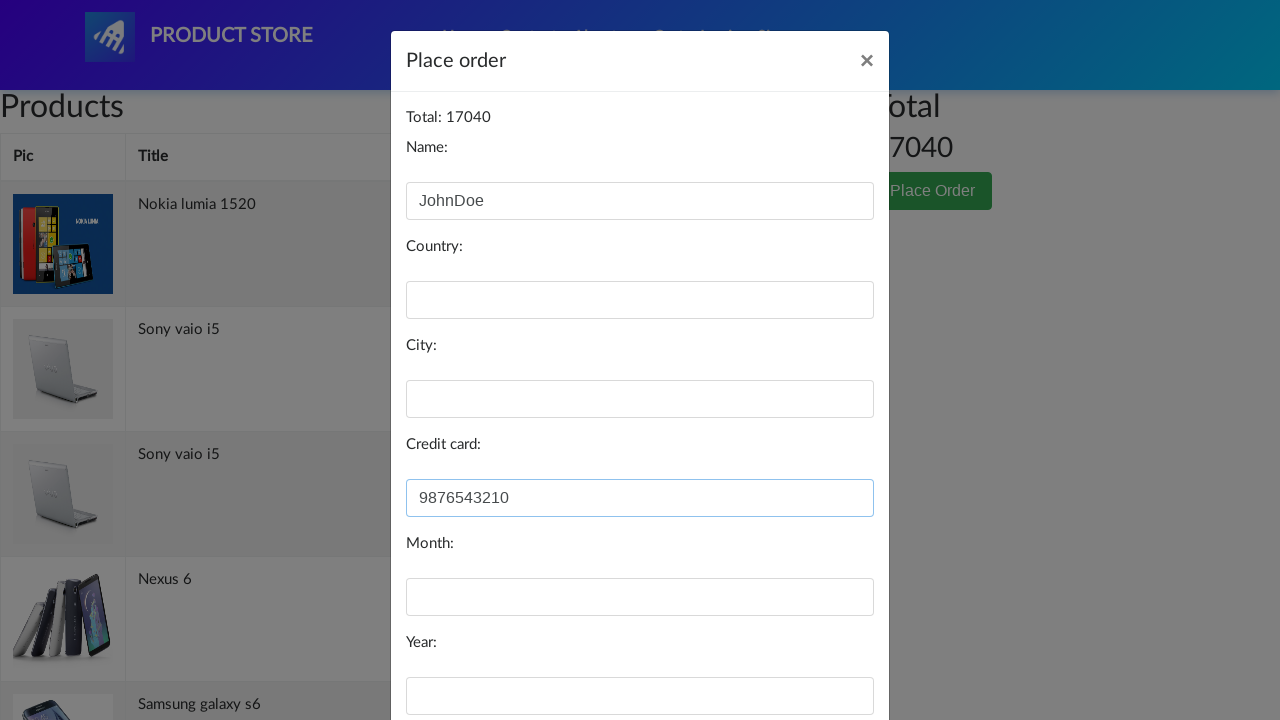

Clicked Purchase button to submit order with empty cart at (823, 655) on xpath=//button[@class='btn btn-primary' and text()='Purchase']
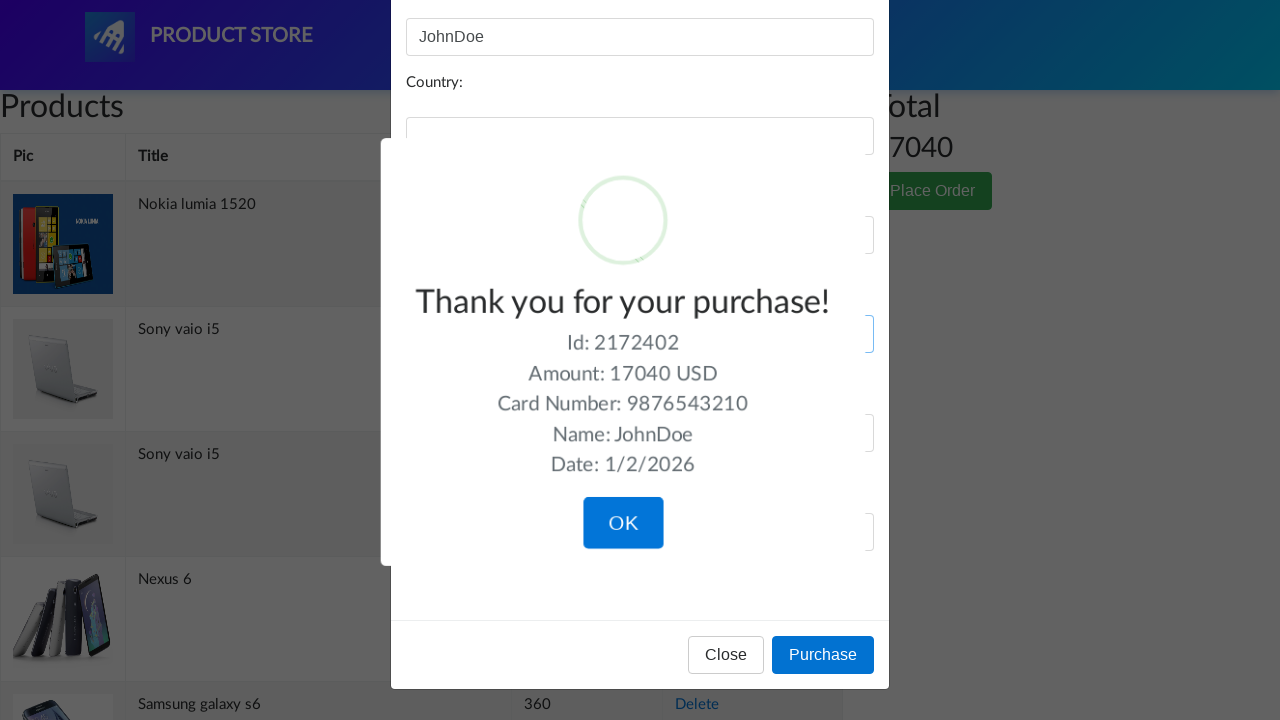

Waited 1 second for order response or modal to appear
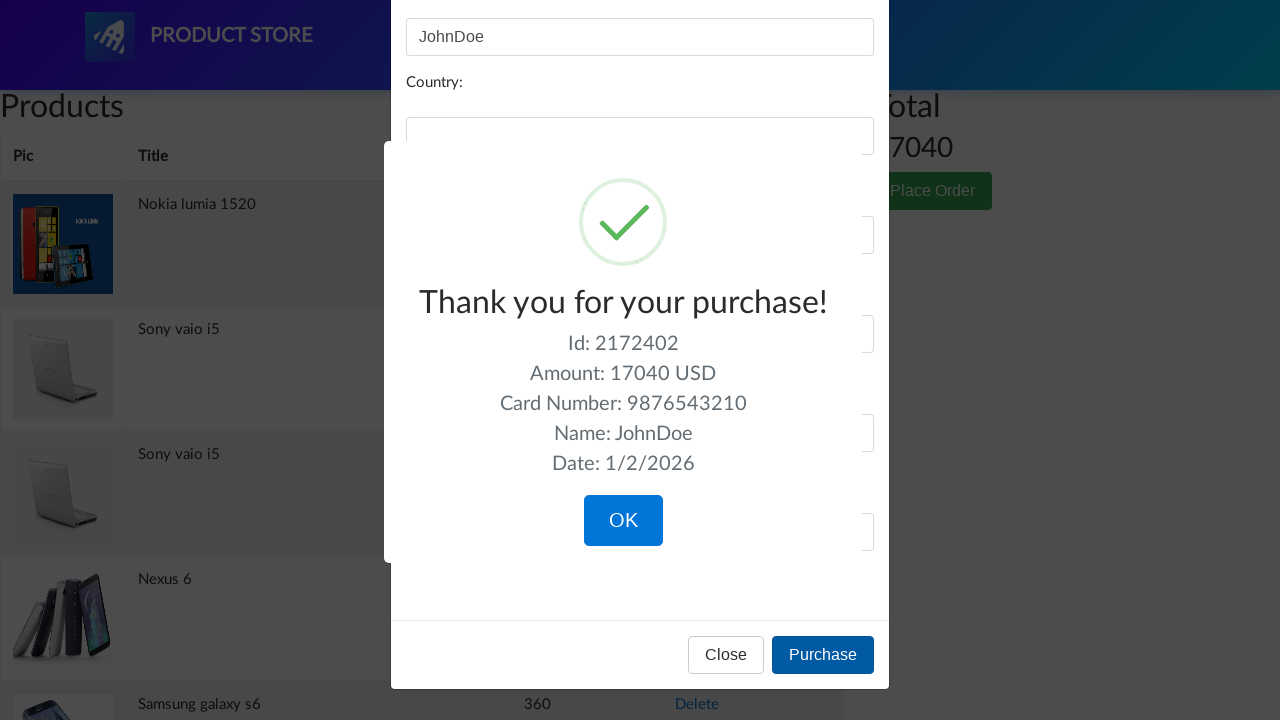

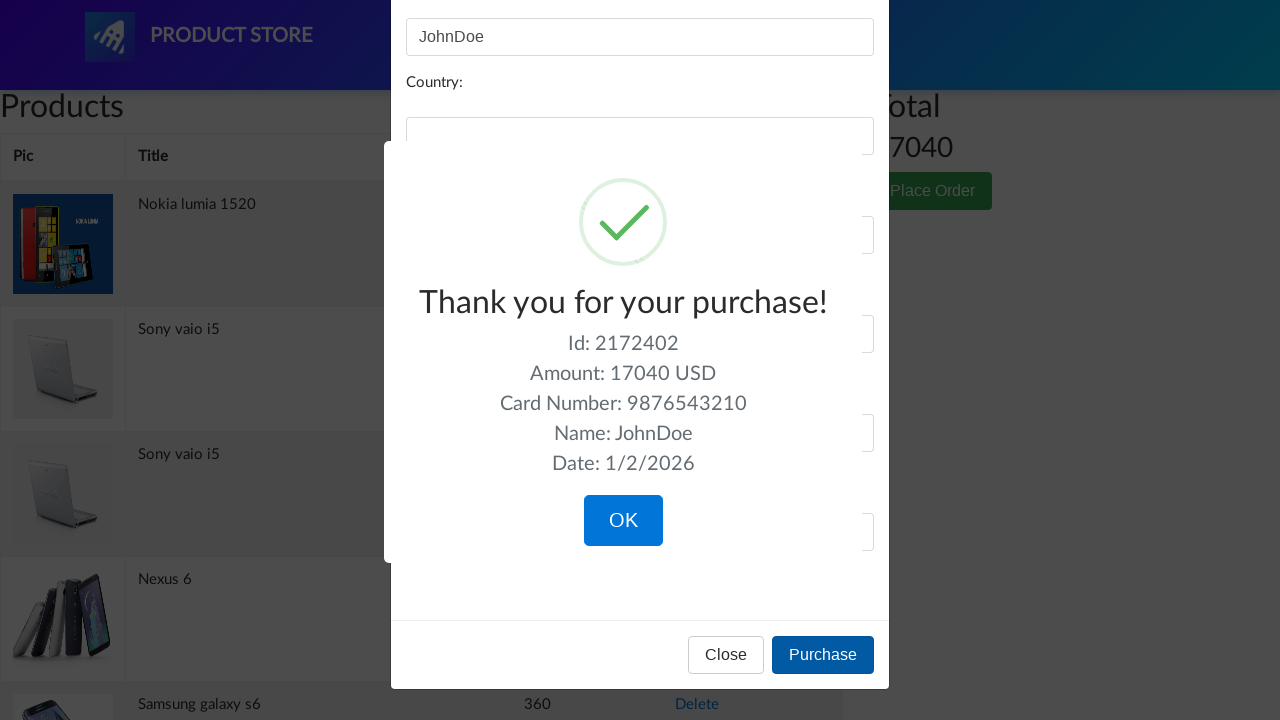